Tests auto-suggestive dropdown functionality by typing a partial search term and selecting a matching option from the dropdown suggestions

Starting URL: https://rahulshettyacademy.com/dropdownsPractise/

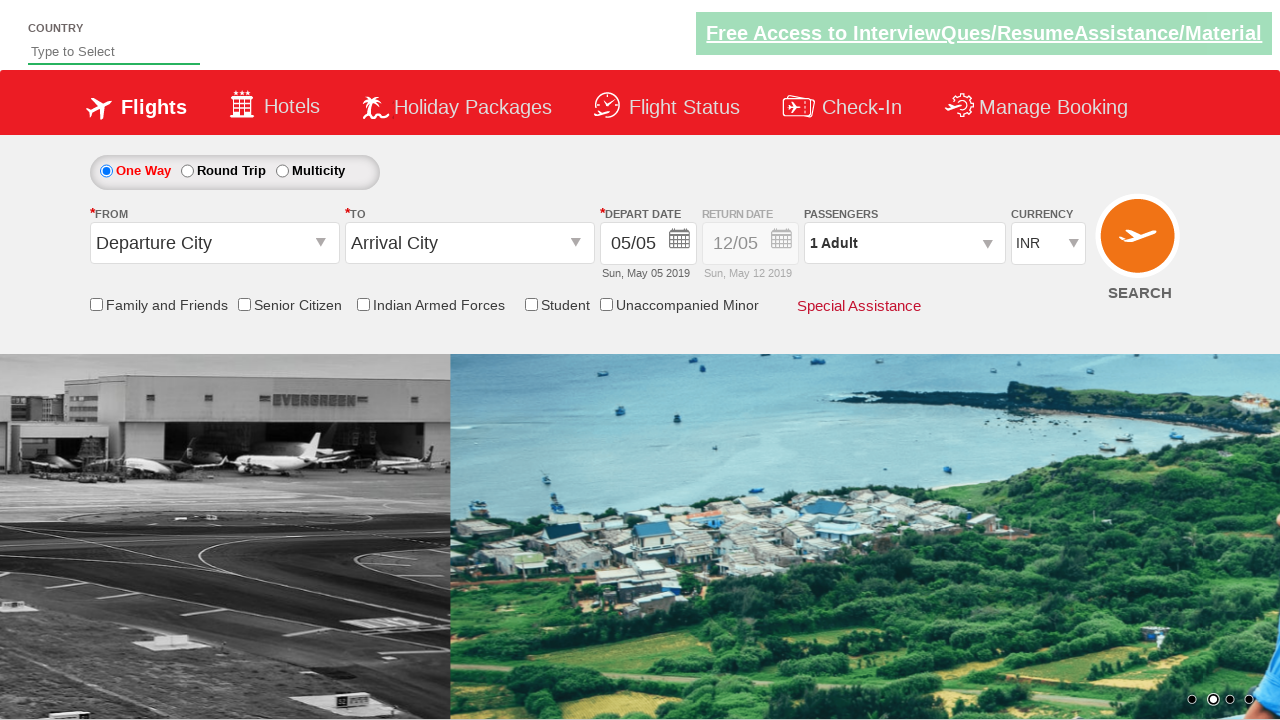

Typed 'ind' in autosuggest field to trigger dropdown on #autosuggest
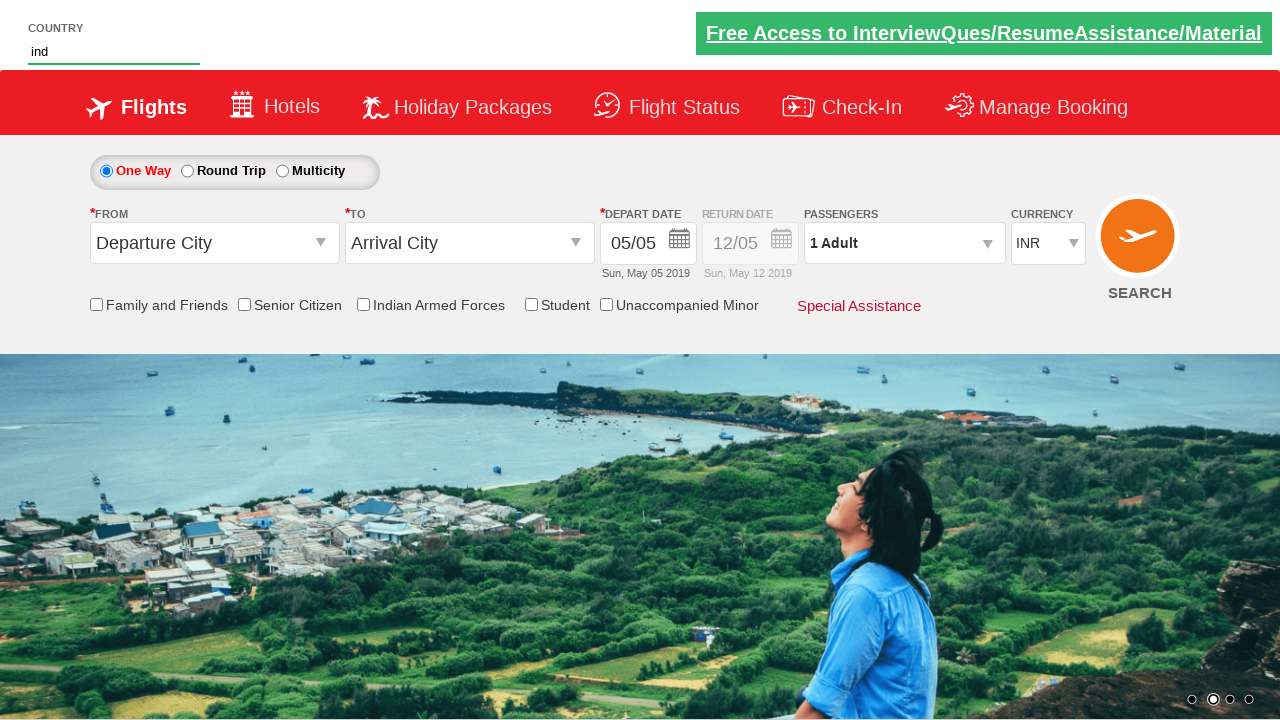

Dropdown suggestions loaded
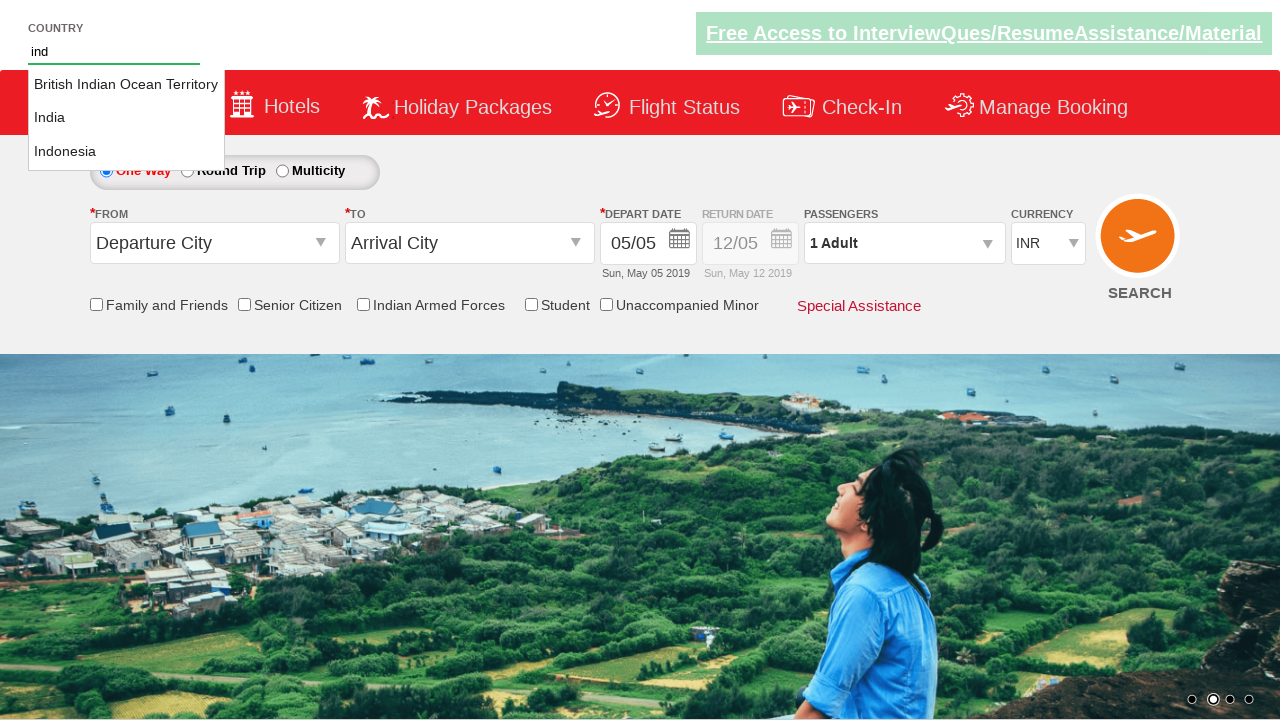

Selected 'India' from dropdown suggestions at (126, 118) on li.ui-menu-item a >> nth=1
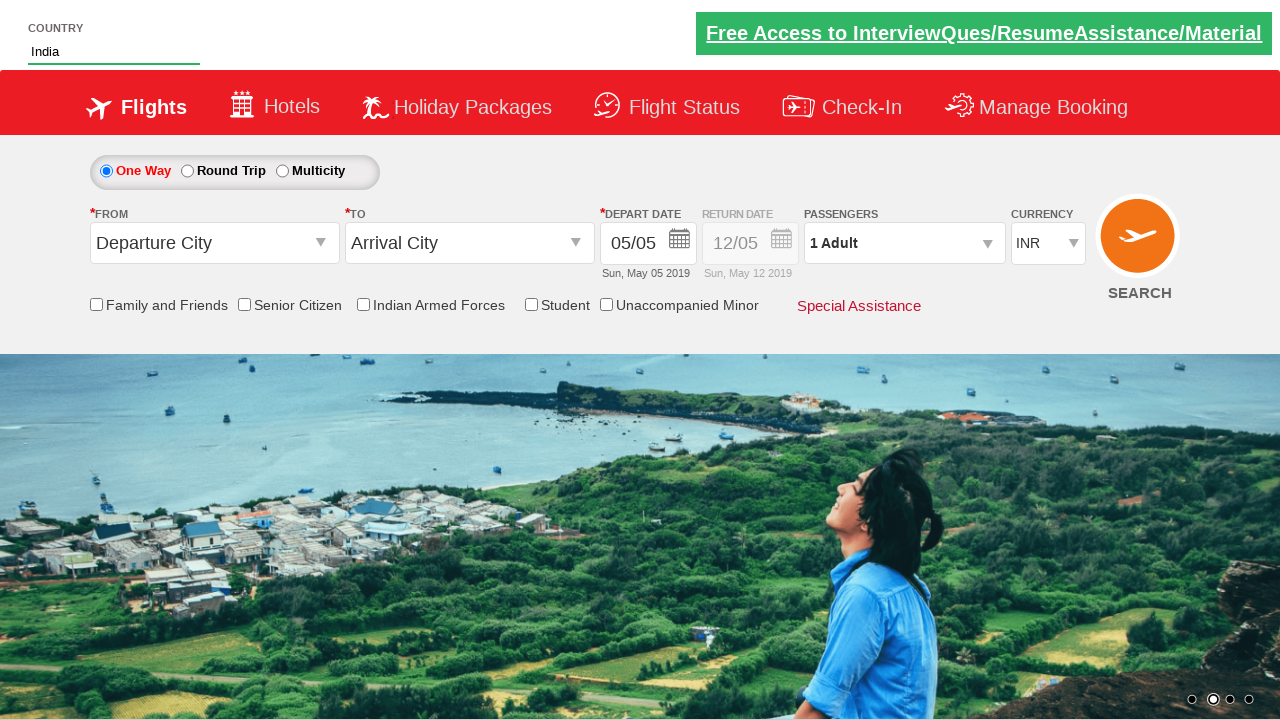

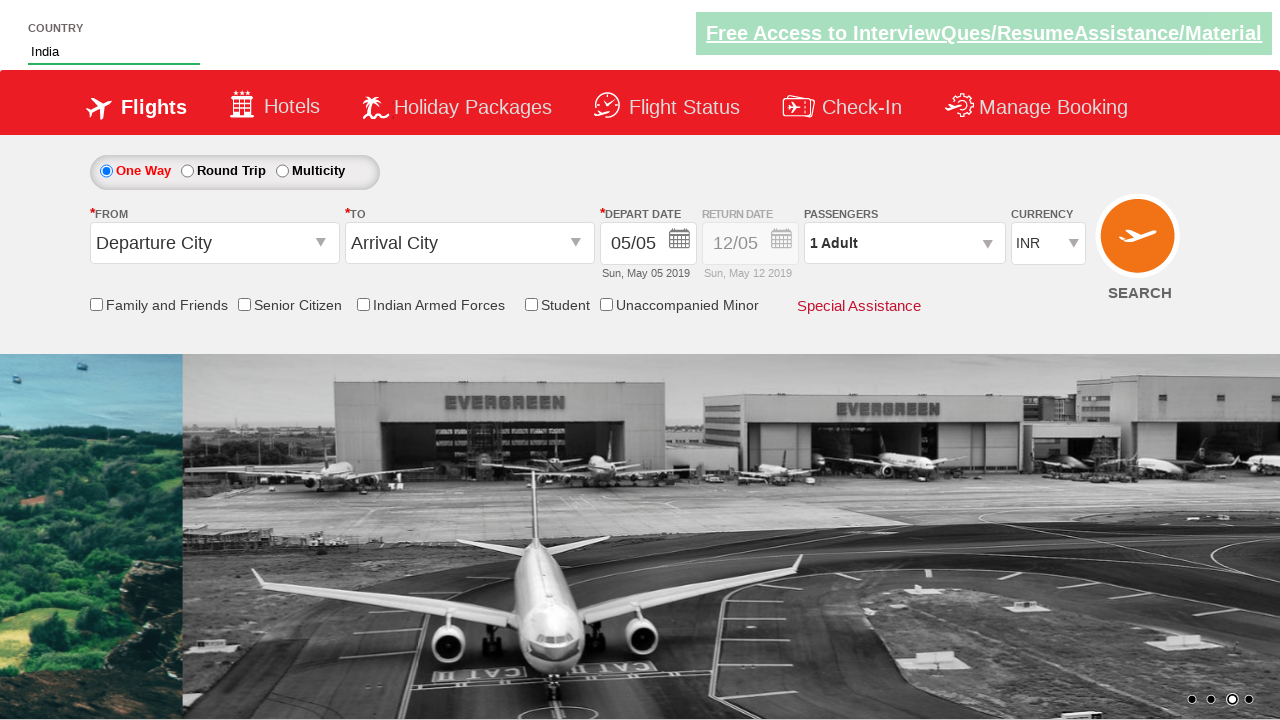